Navigates to the Platzi website homepage

Starting URL: https://www.platzi.com

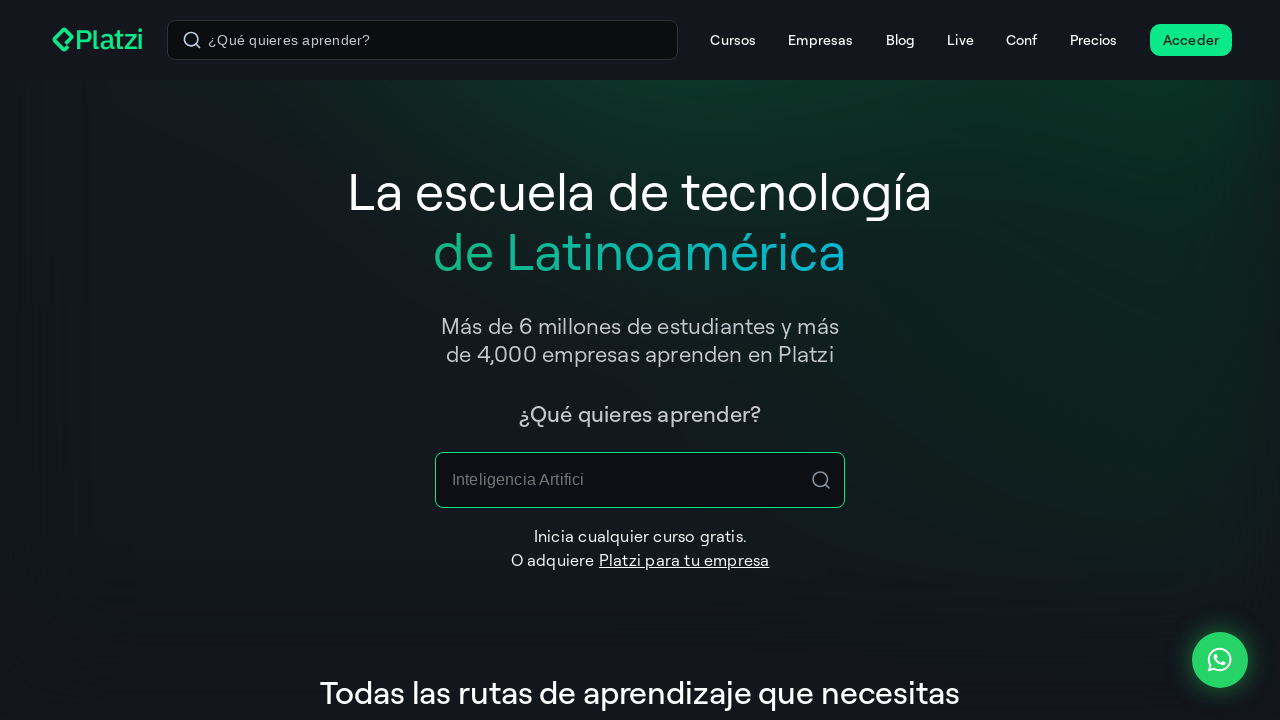

Navigated to Platzi homepage at https://www.platzi.com
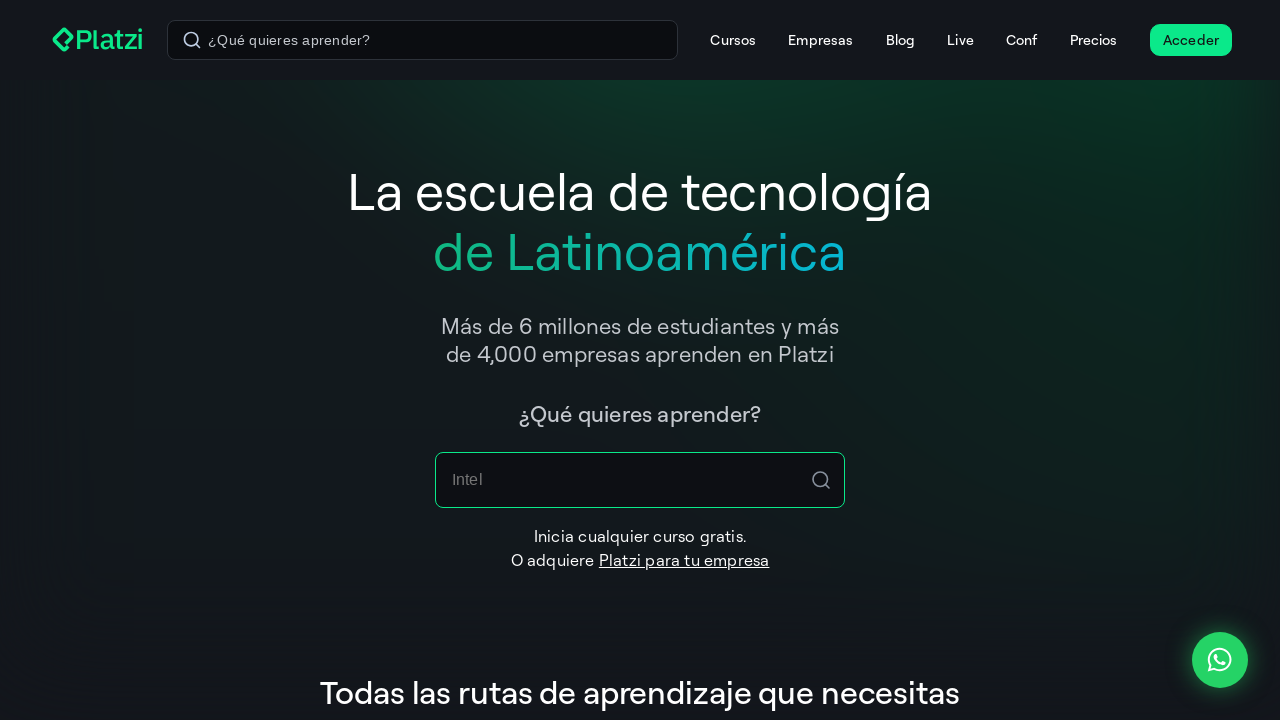

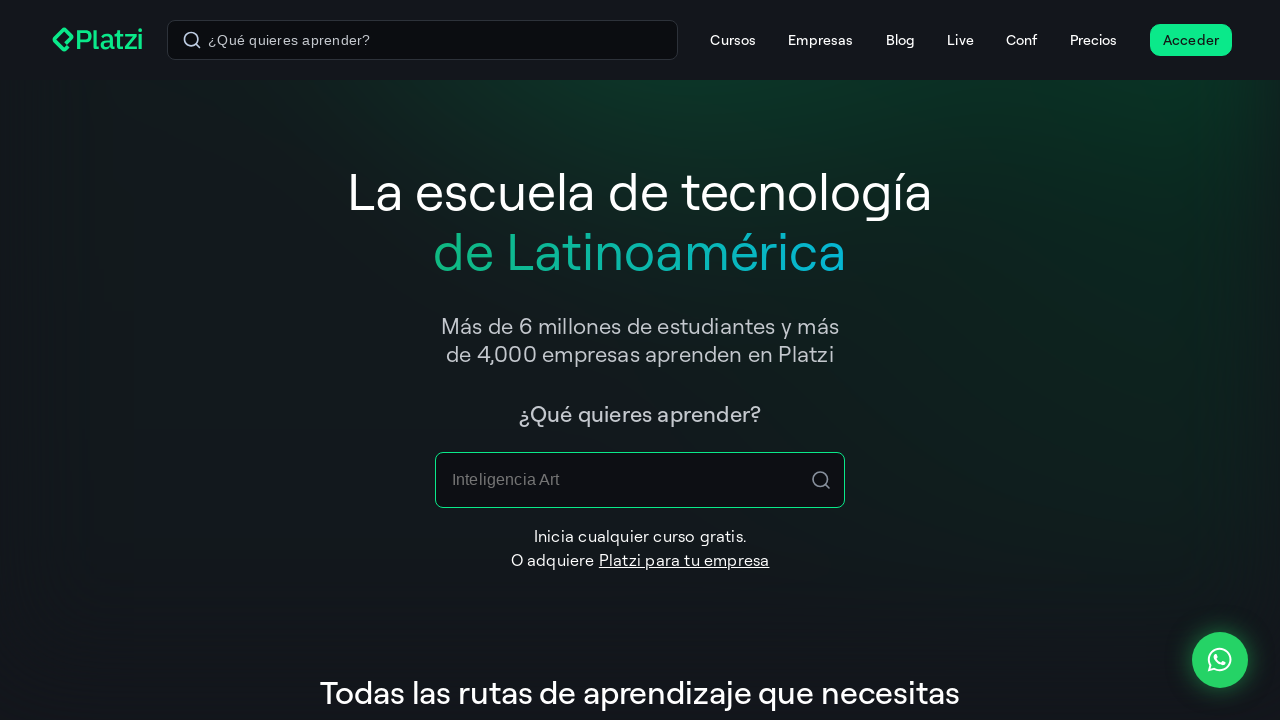